Tests the complete CRUD workflow for exercises in a fitness application: adds a new exercise (with validation error handling), edits the exercise name and calories, then deletes it.

Starting URL: https://fitnessapplication.github.io/

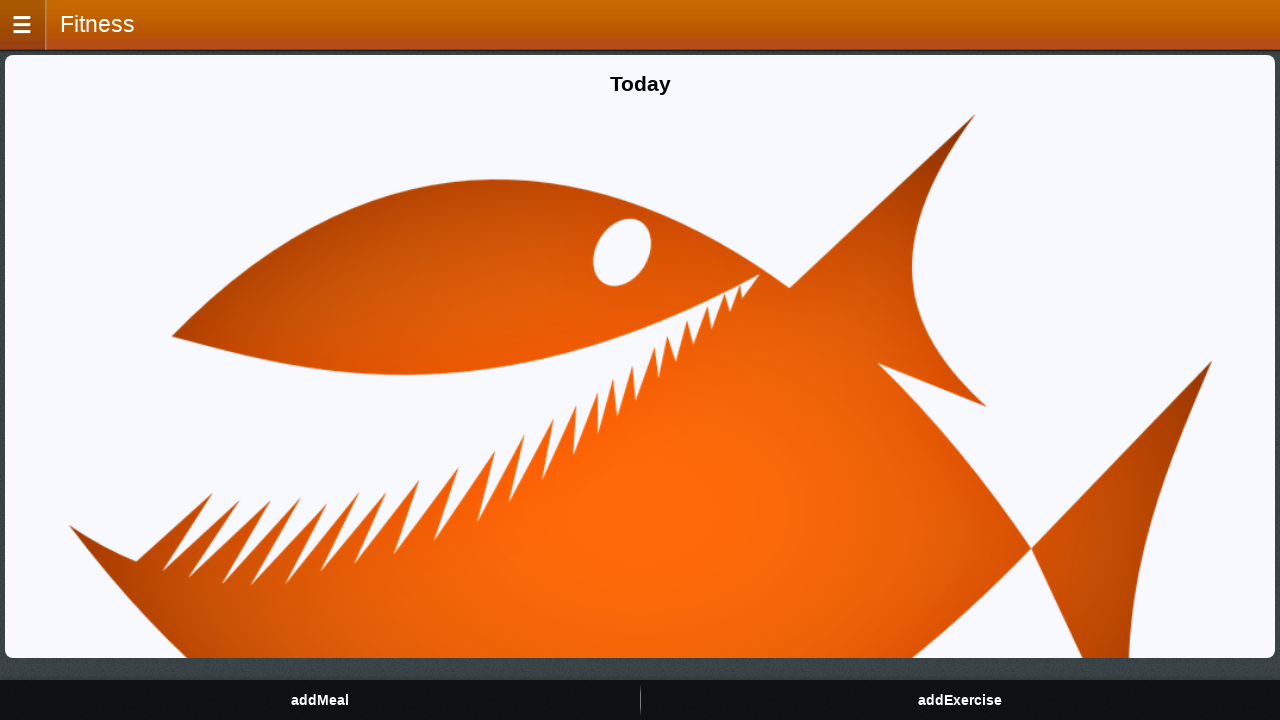

Opened sidebar menu at (24, 25) on #sidebar_trigger
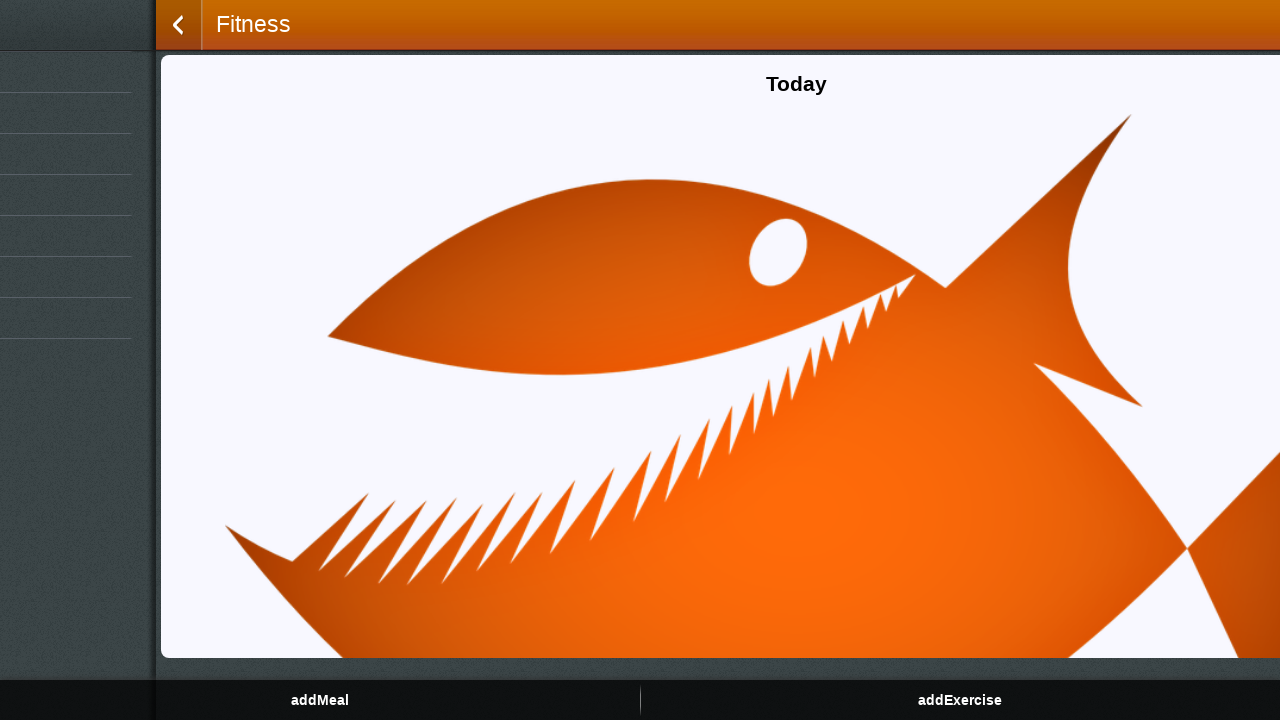

Navigated to exercises page at (512, 154) on #execisesPageMenu
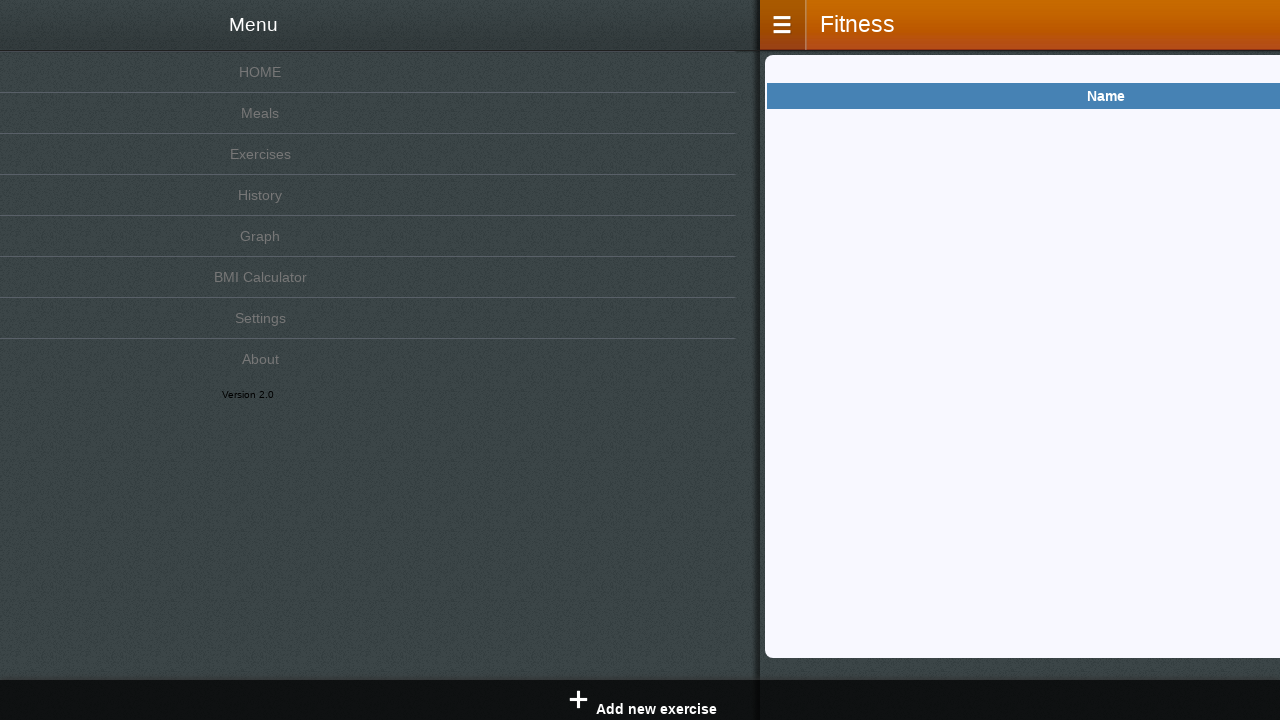

Clicked add new exercise button at (640, 700) on #addNewExerciseButton
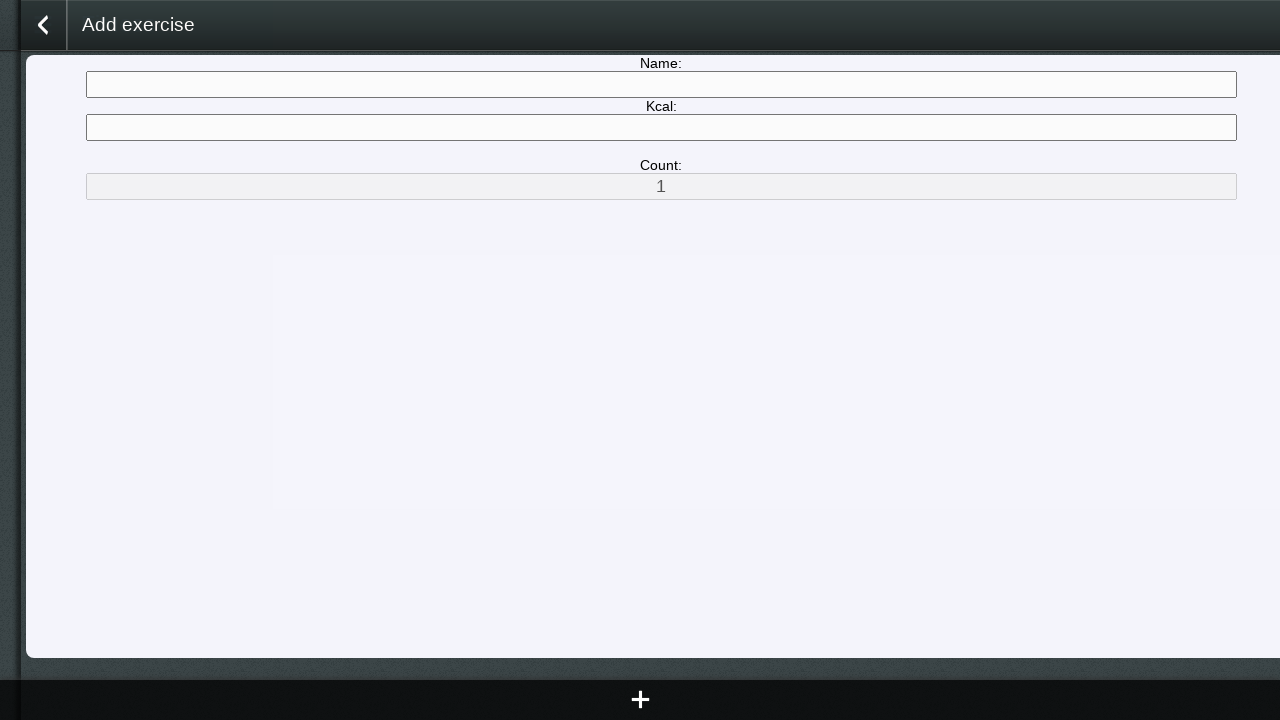

Filled exercise name field with 'globalExercise' on #addExerciseForm > input[name='nameE']
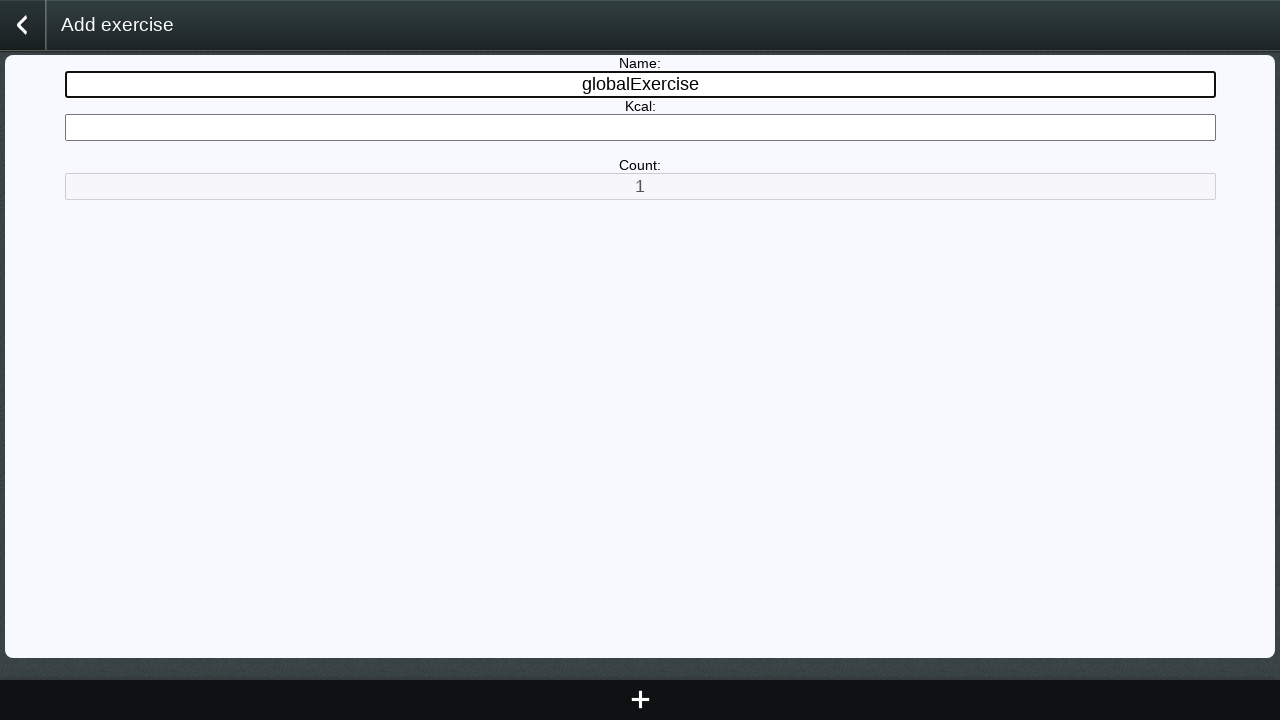

Filled kcal field with invalid value 'oo' on #addExerciseForm > input[name='kcal']
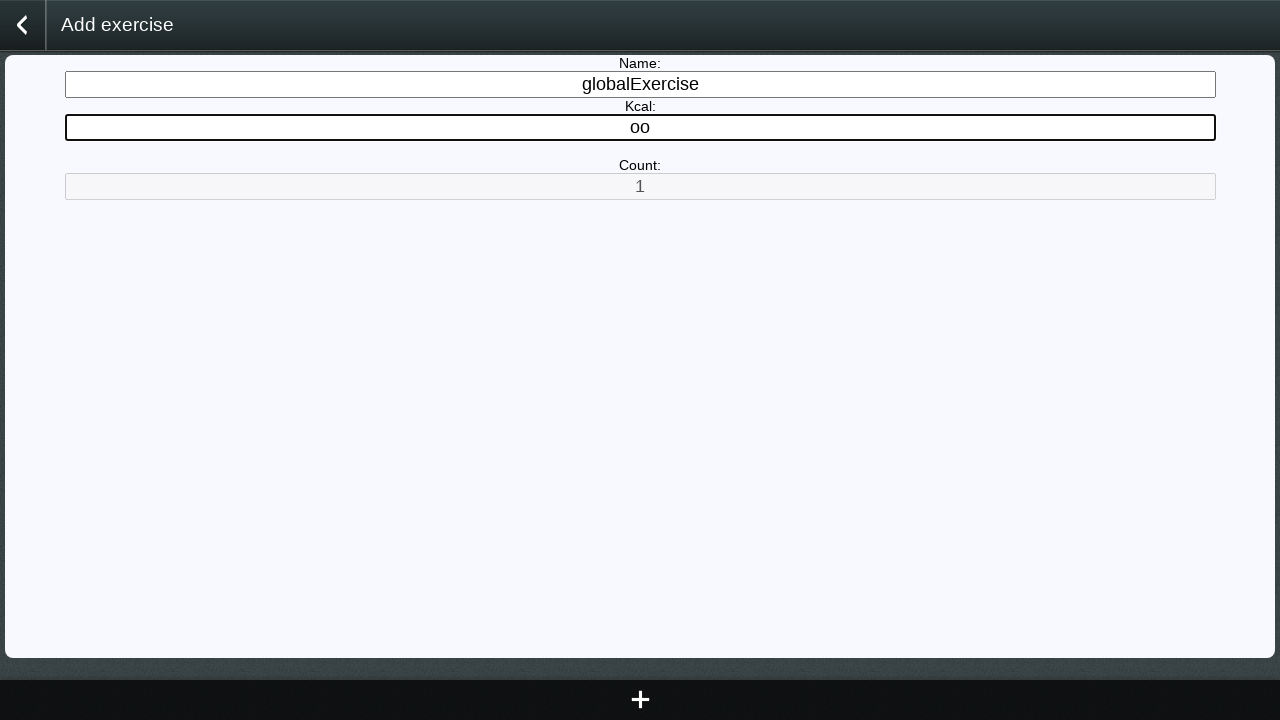

Clicked save button with invalid kcal value at (640, 700) on #saveButton
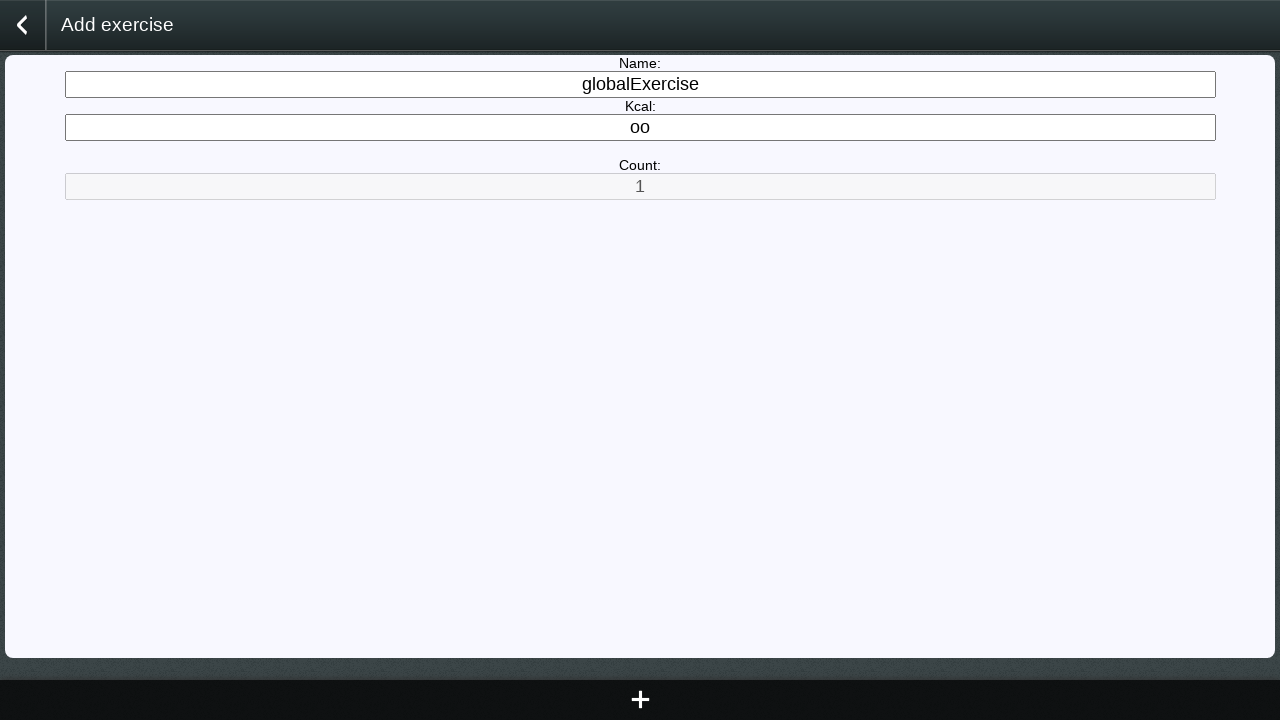

Accepted validation error alert dialog
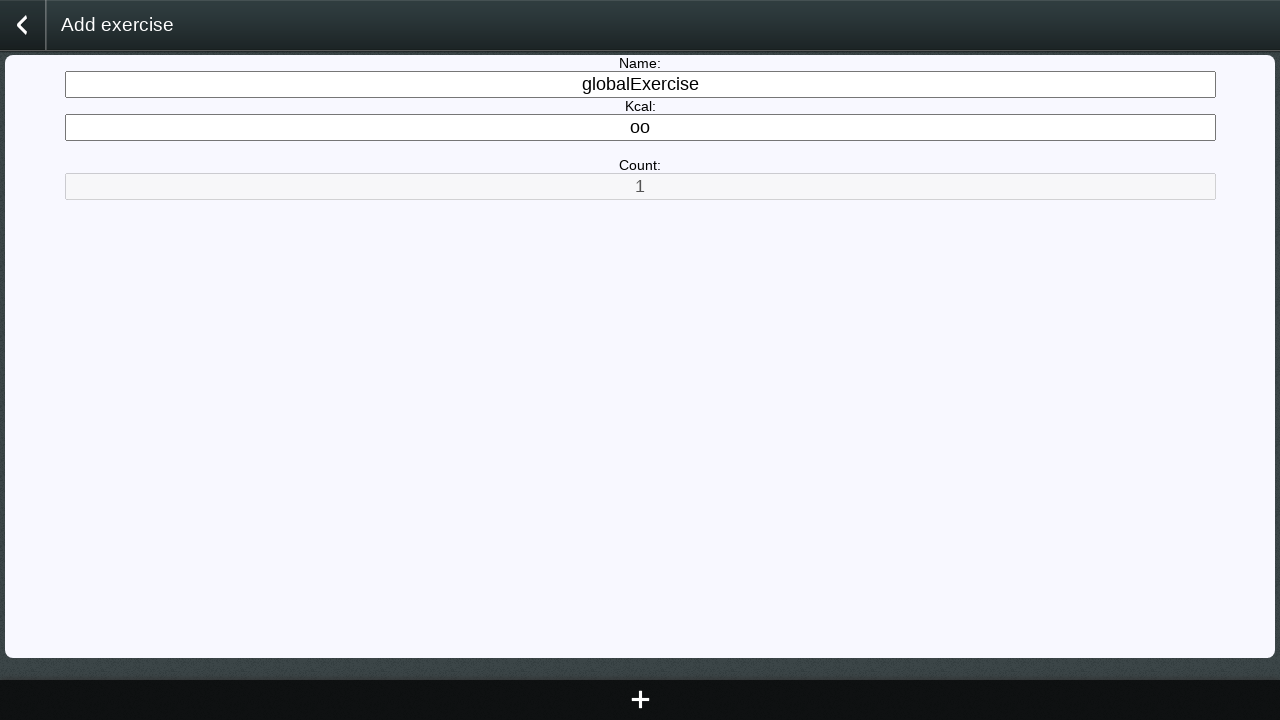

Waited for alert to be processed
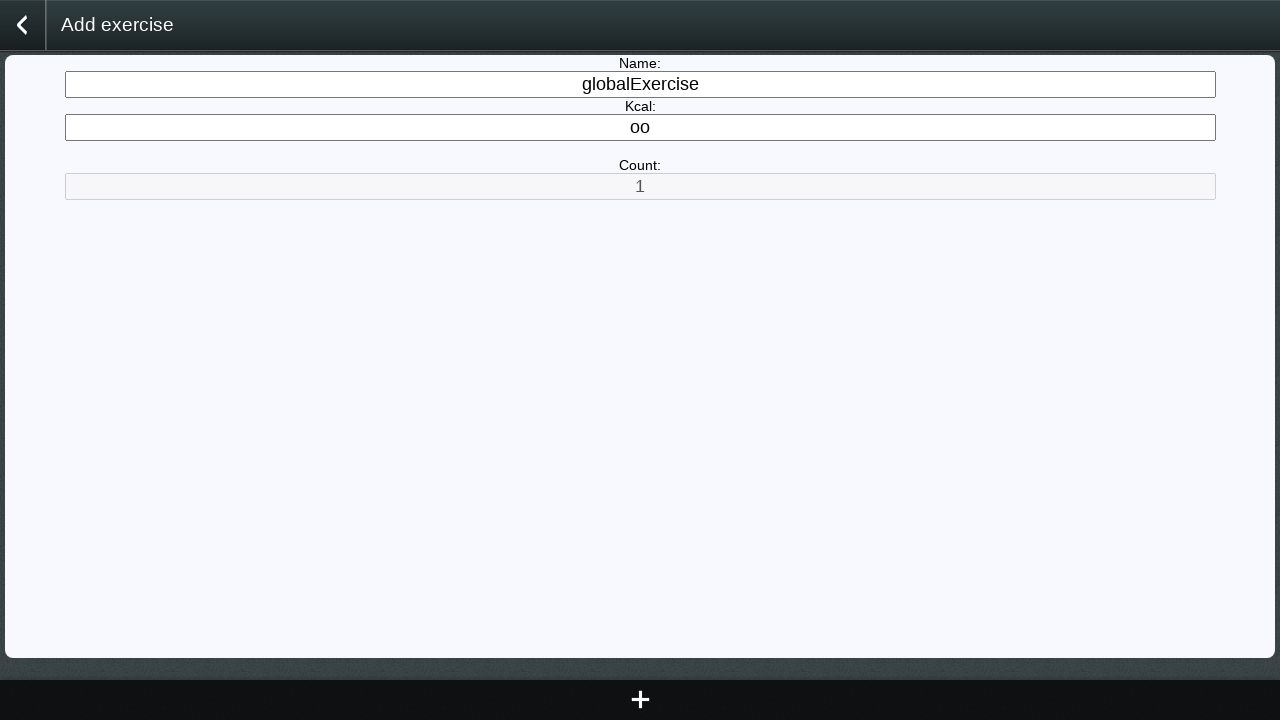

Filled kcal field with valid value '100' on #addExerciseForm > input[name='kcal']
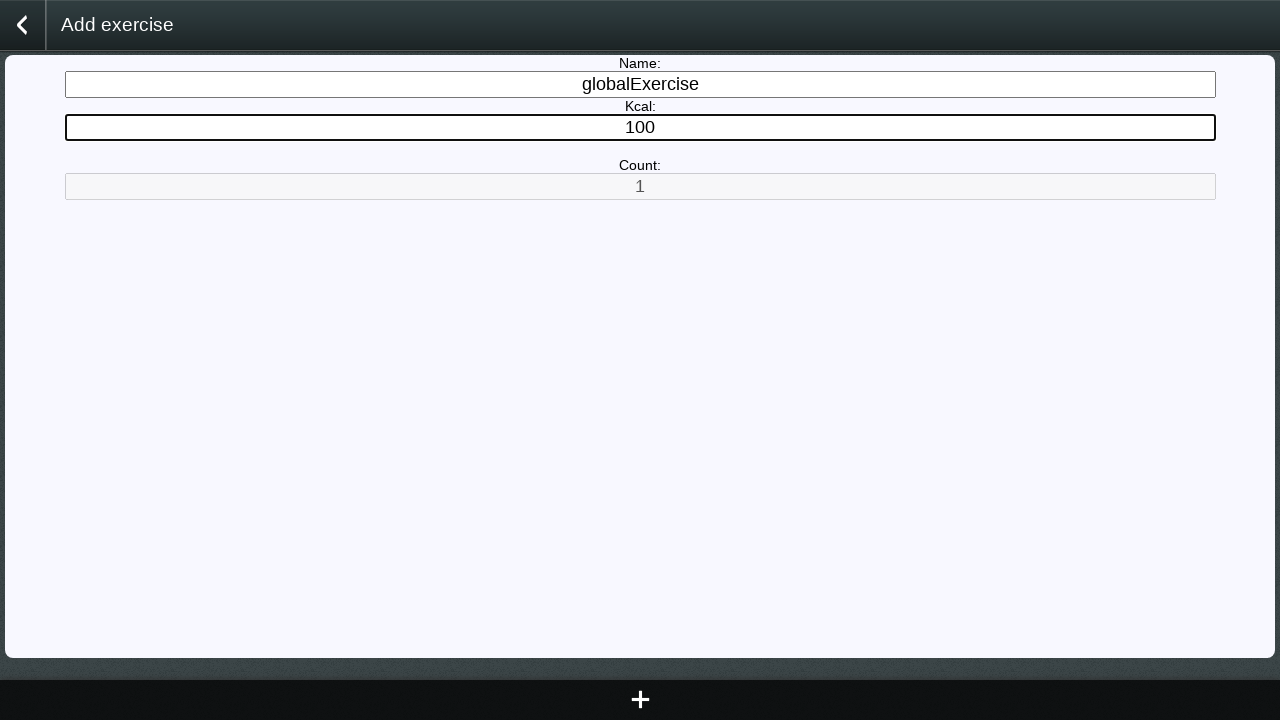

Clicked save button with valid kcal value at (640, 700) on #saveButton
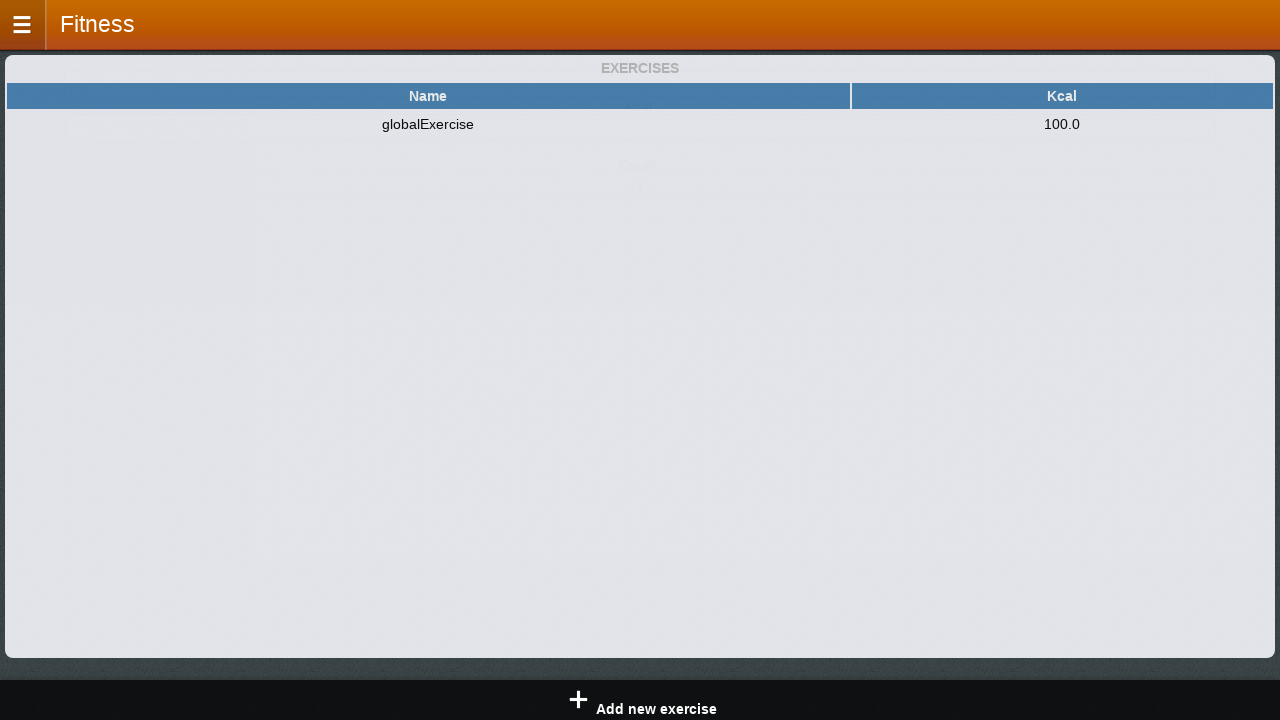

Exercise was successfully added and appeared in the exercises board
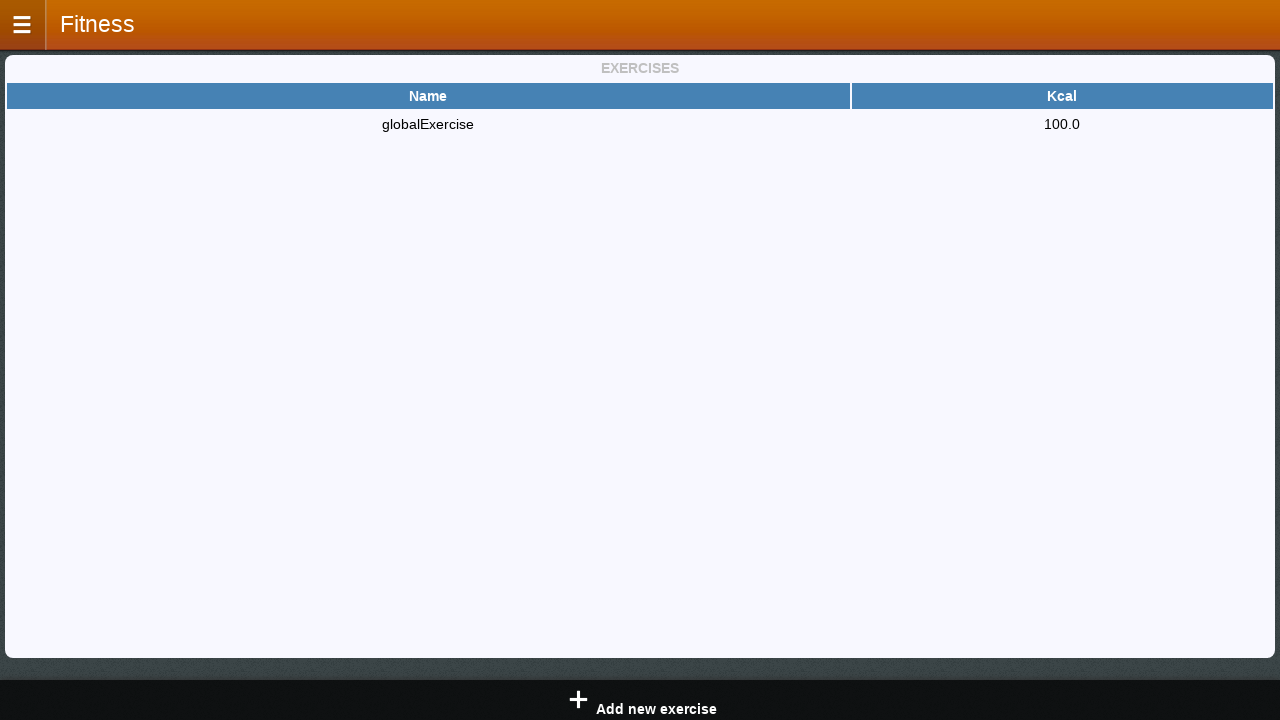

Clicked on exercise row to open edit form at (428, 124) on #exercisesBoard > table.dayTable > tbody > tr > td
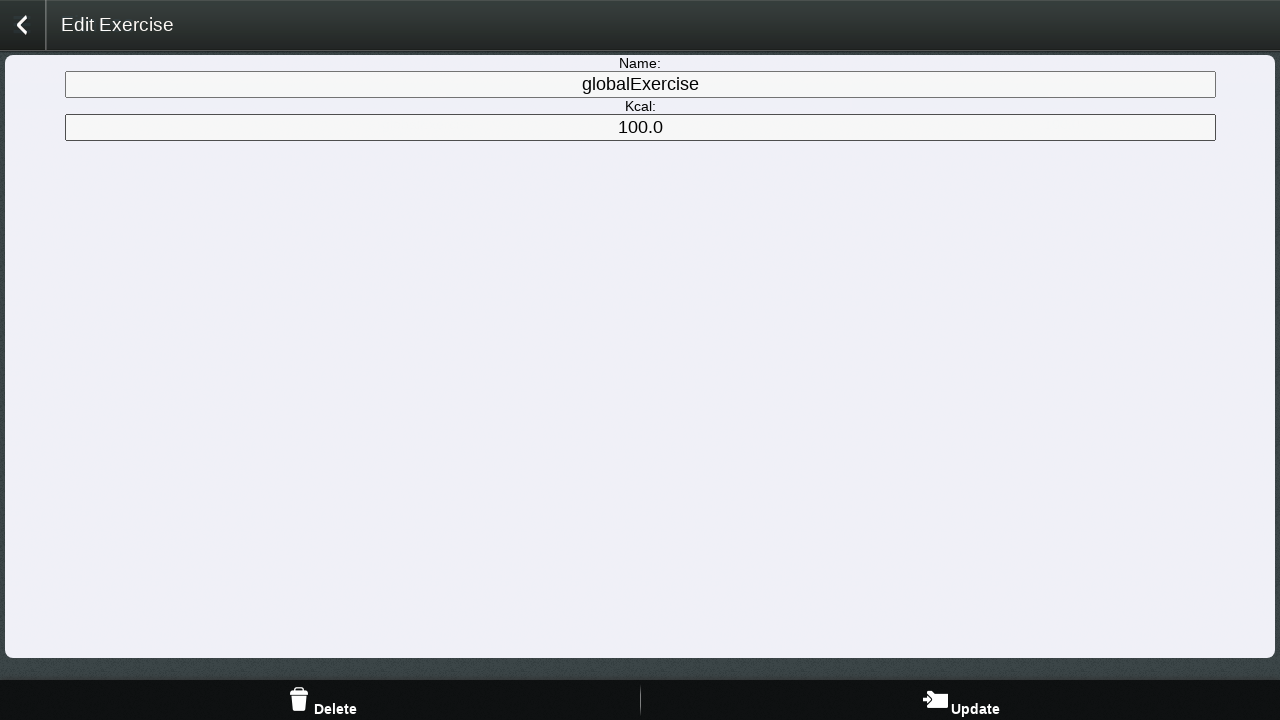

Edited exercise name to 'globalExerciseEdited' on input[name='nameE']
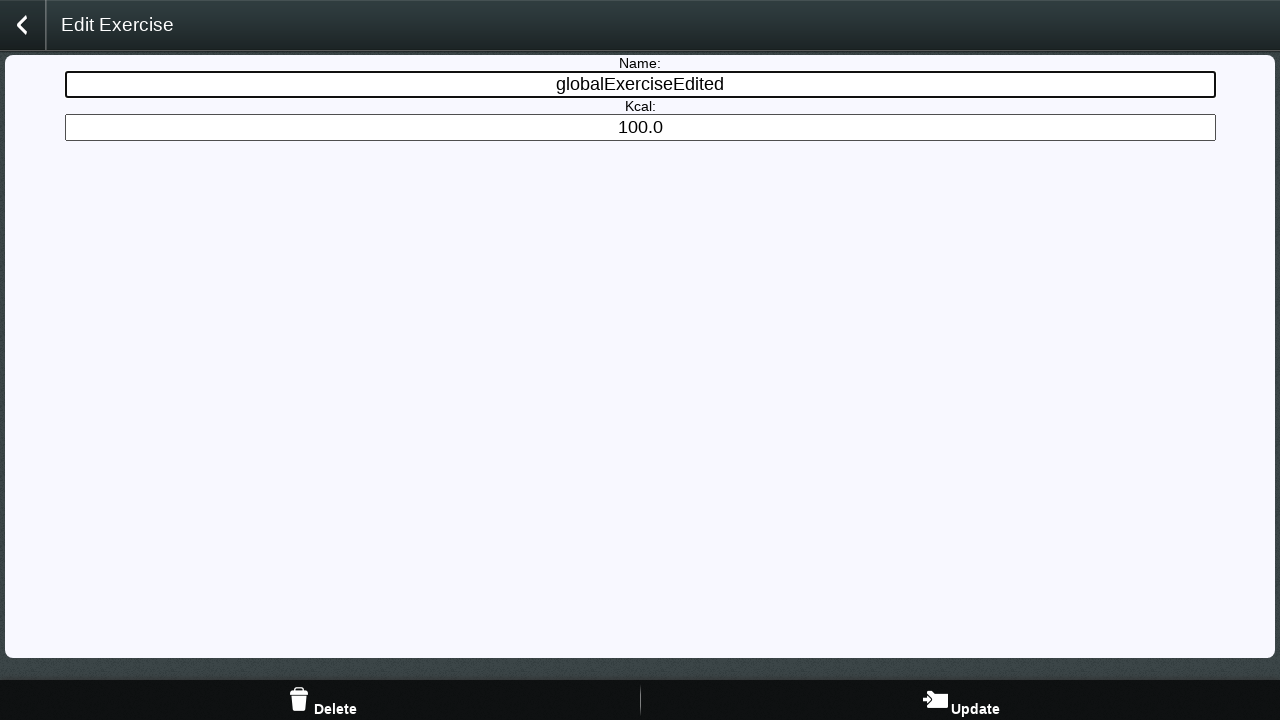

Edited kcal value to '120.0' on #editExerciseForm > input[name='kcal']
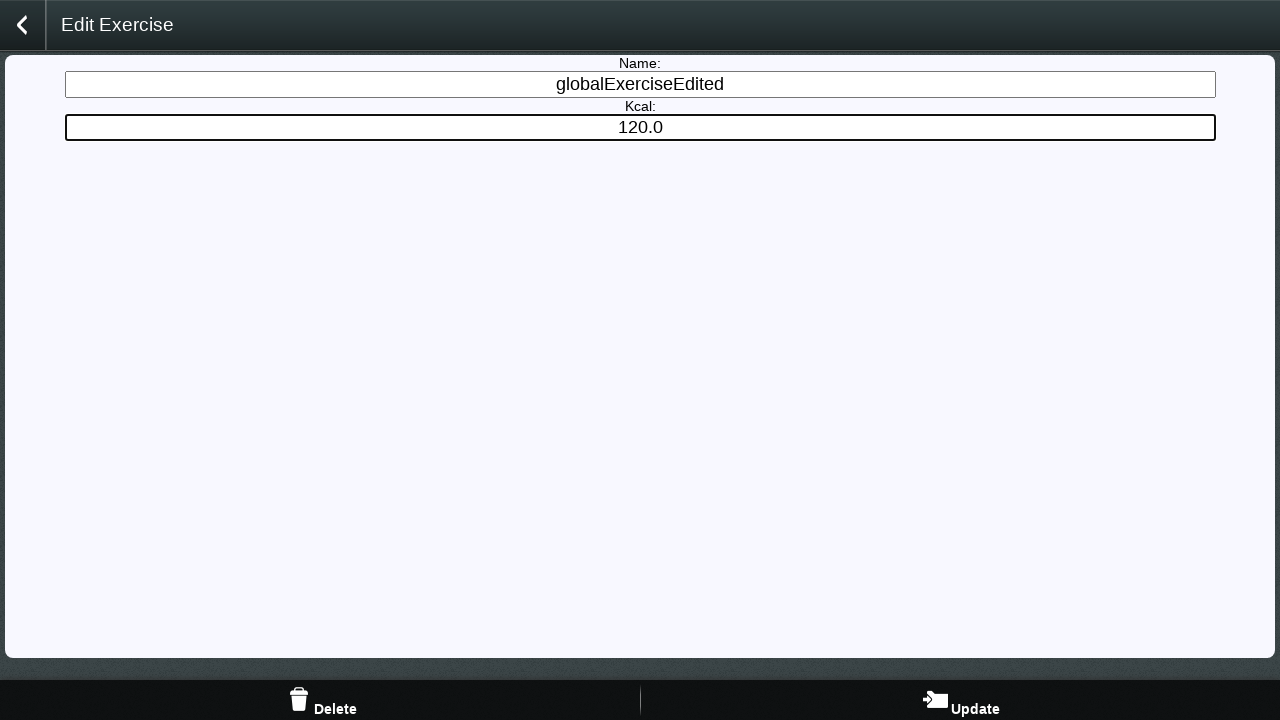

Clicked update button to save exercise changes at (960, 700) on #updateIconEdit
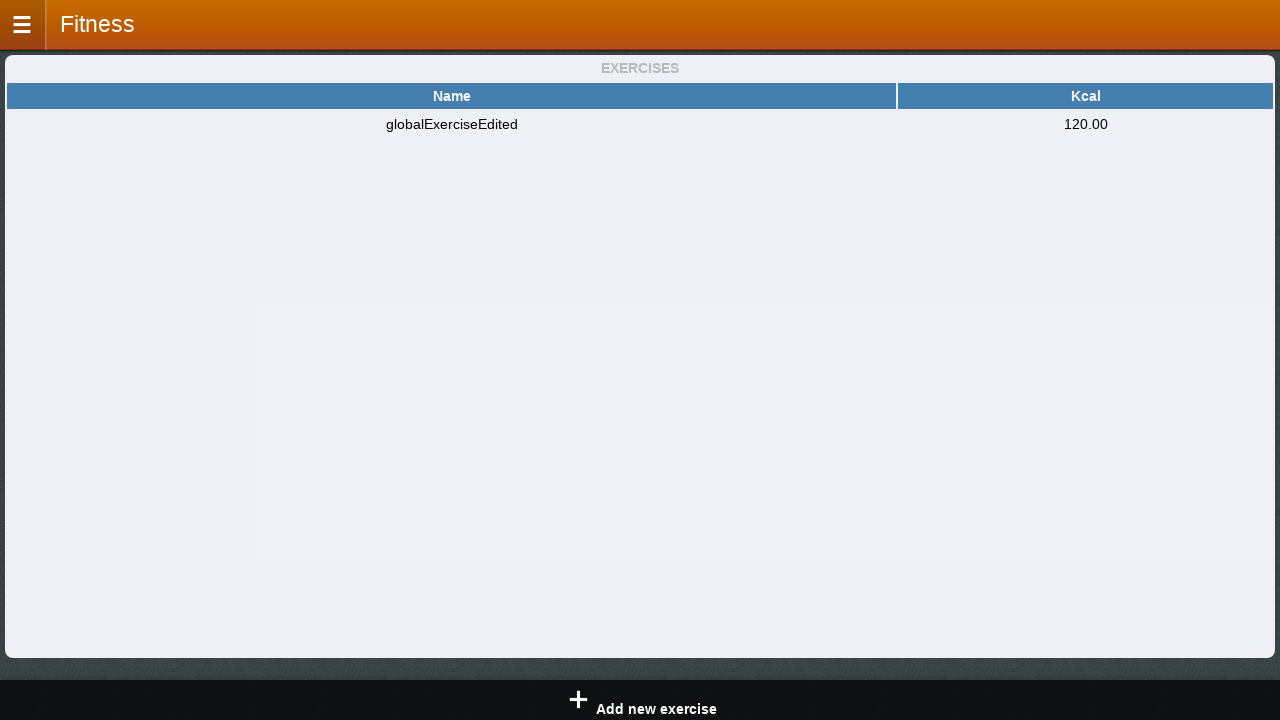

Waited for update confirmation
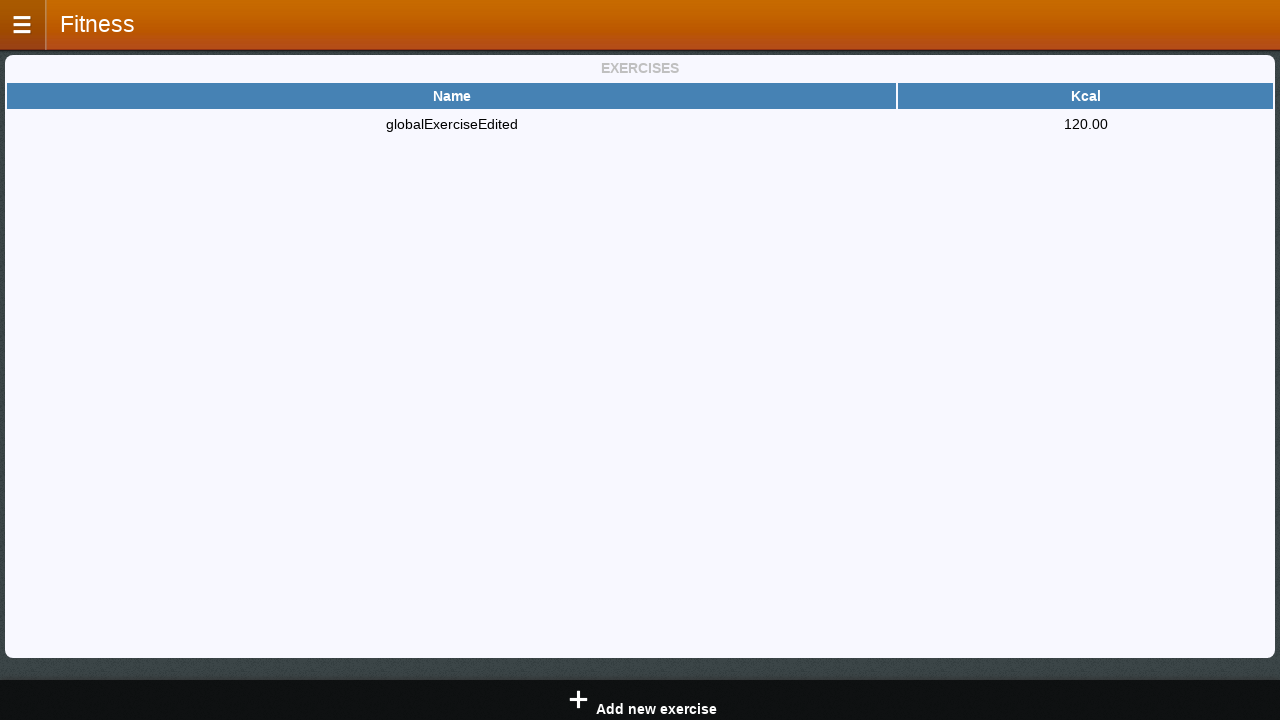

Verified updated exercise values appear in exercises board
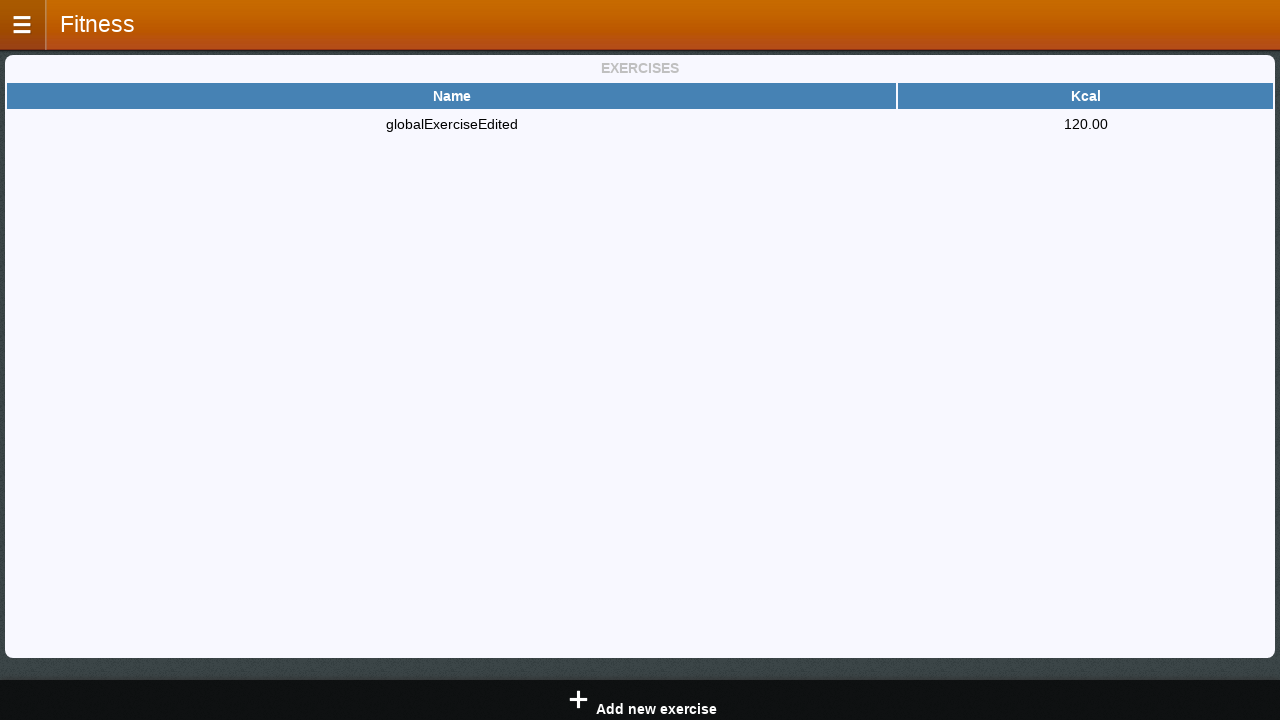

Clicked on exercise row to open delete dialog at (452, 124) on #exercisesBoard > table.dayTable > tbody > tr > td
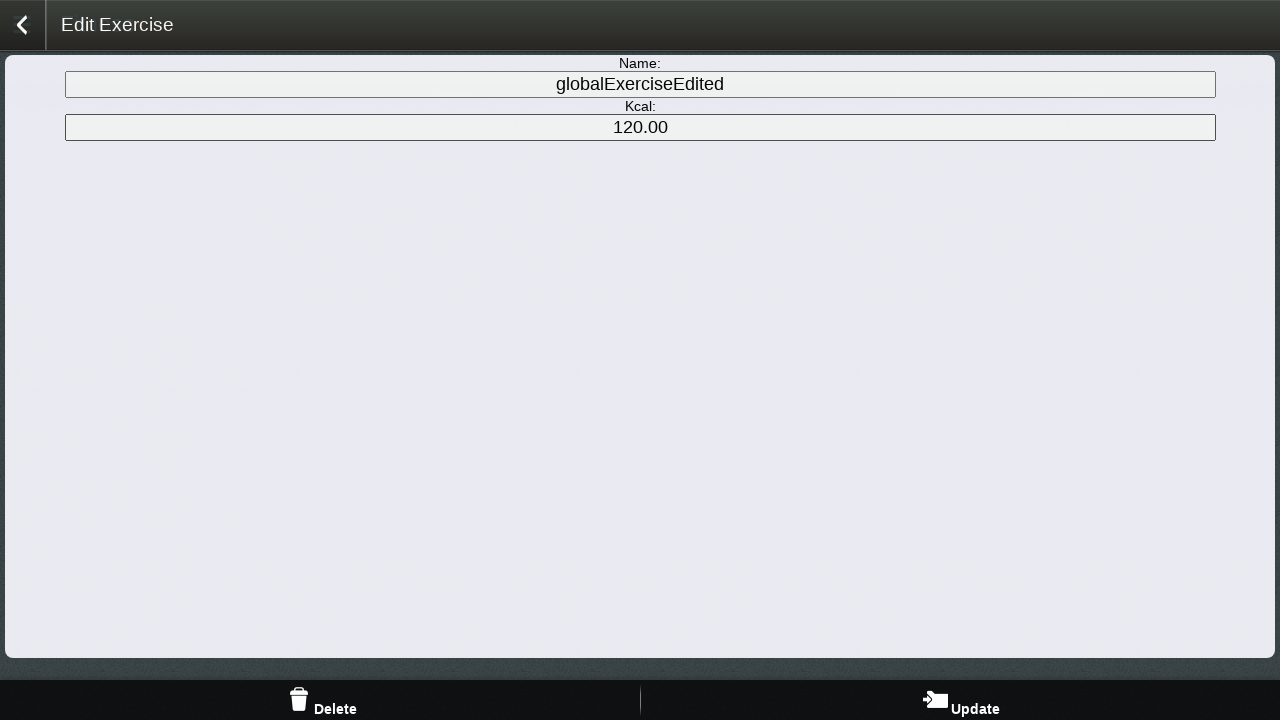

Clicked delete button to remove exercise at (320, 700) on #deleteIconEdit
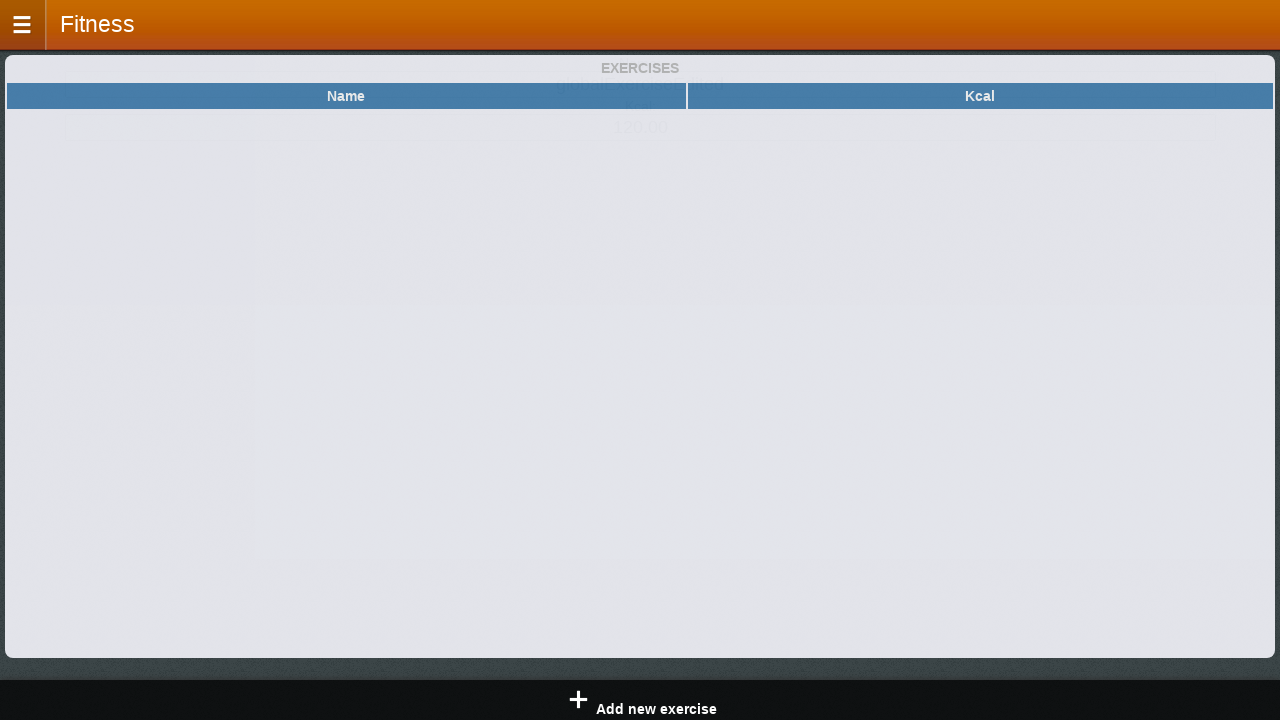

Waited for exercise deletion to complete
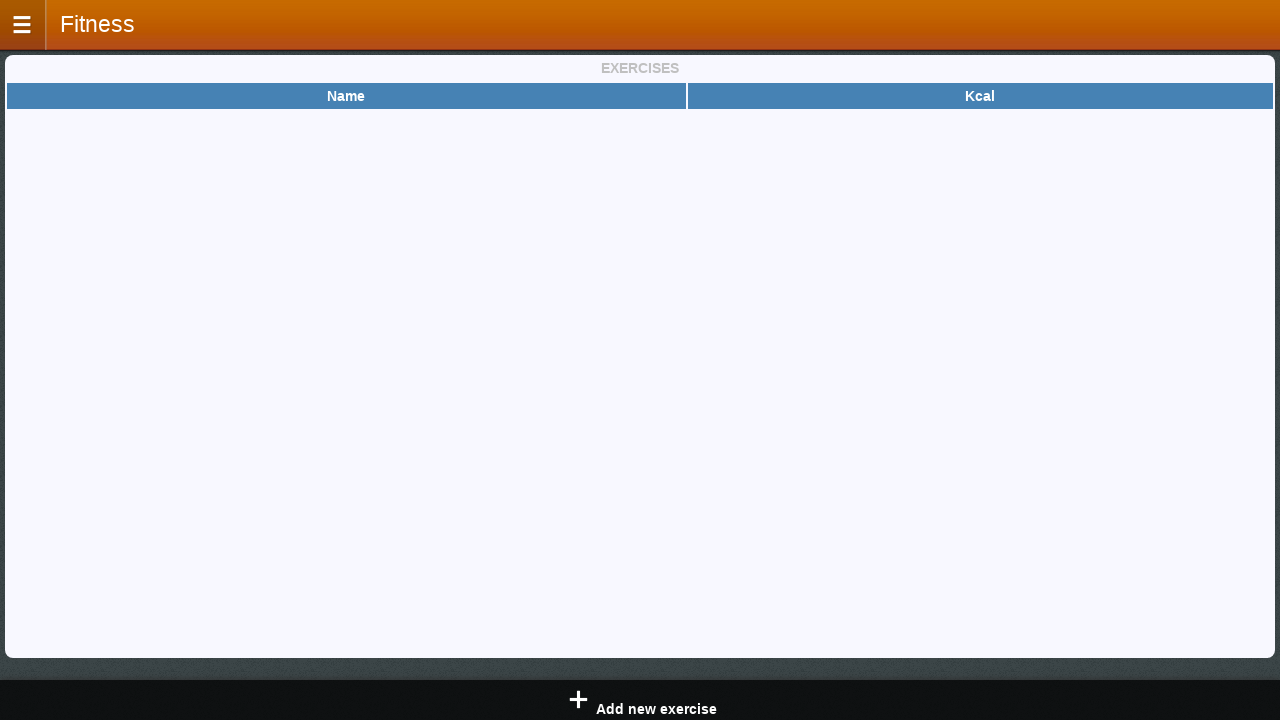

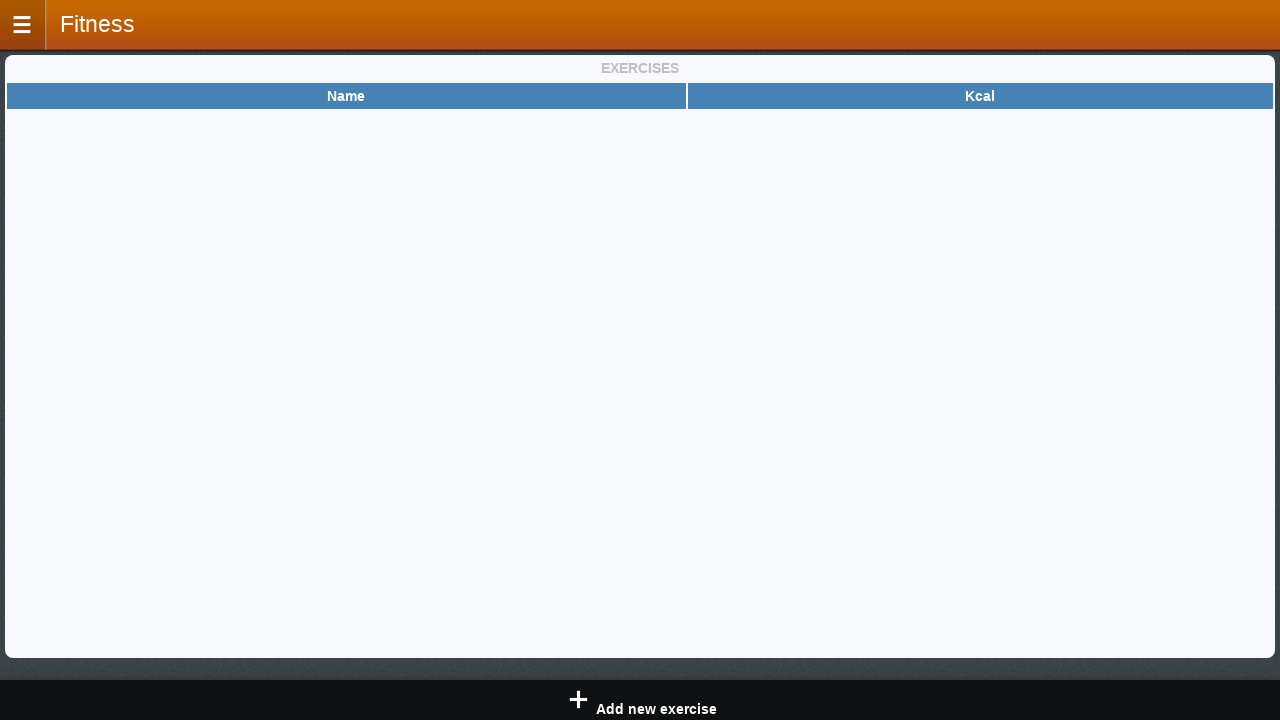